Tests form interaction by extracting a value from an image attribute, calculating a result using a math formula, filling an answer field, checking a checkbox, selecting a radio button, and submitting the form.

Starting URL: https://suninjuly.github.io/get_attribute.html

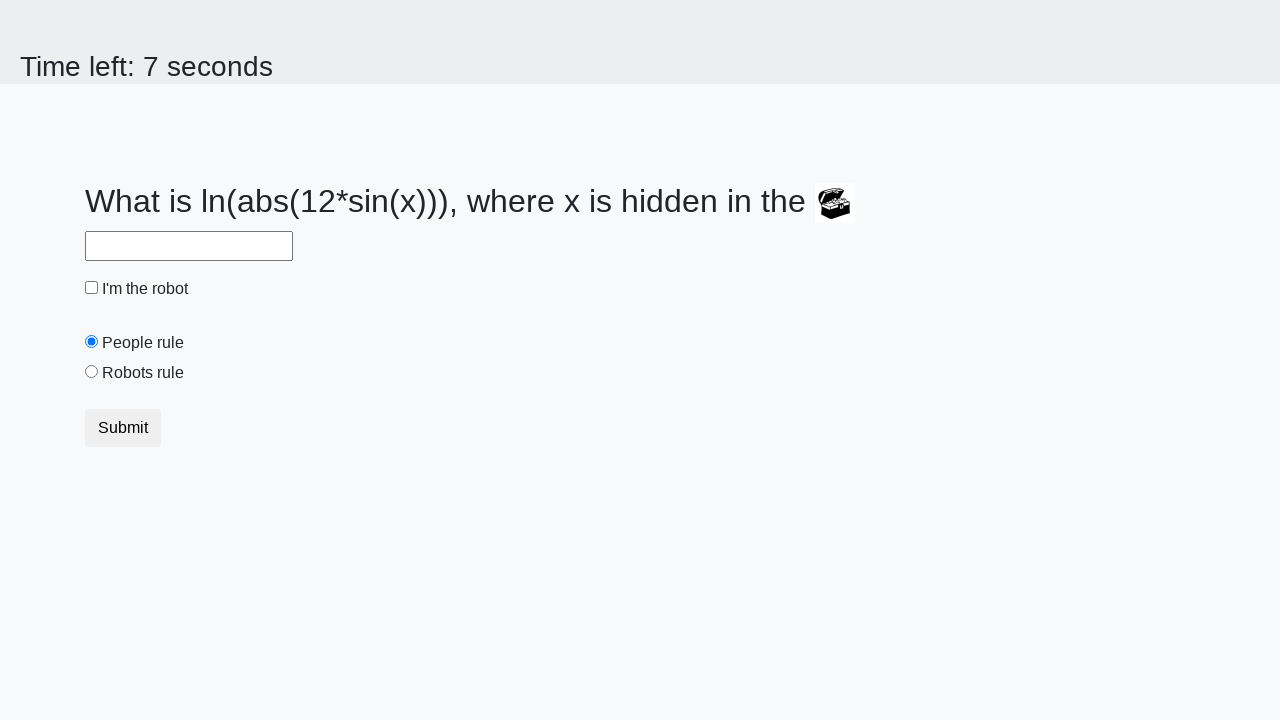

Located image element
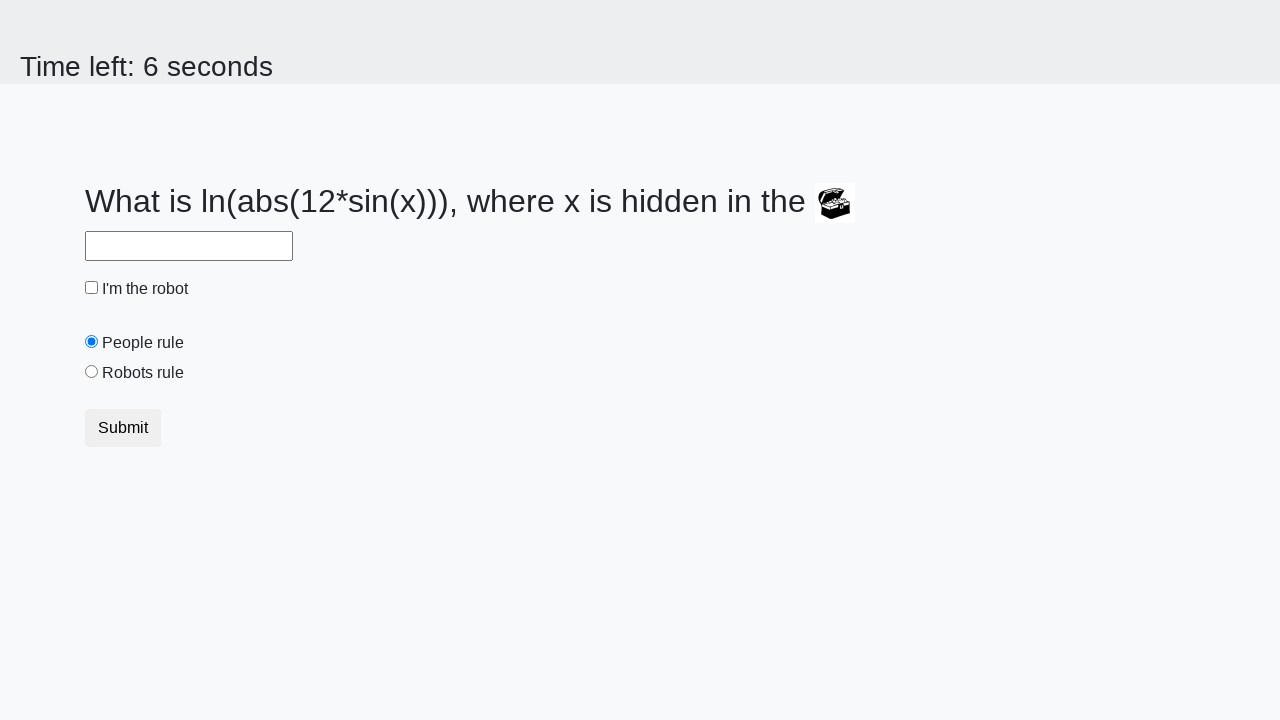

Extracted valuex attribute from image: 846
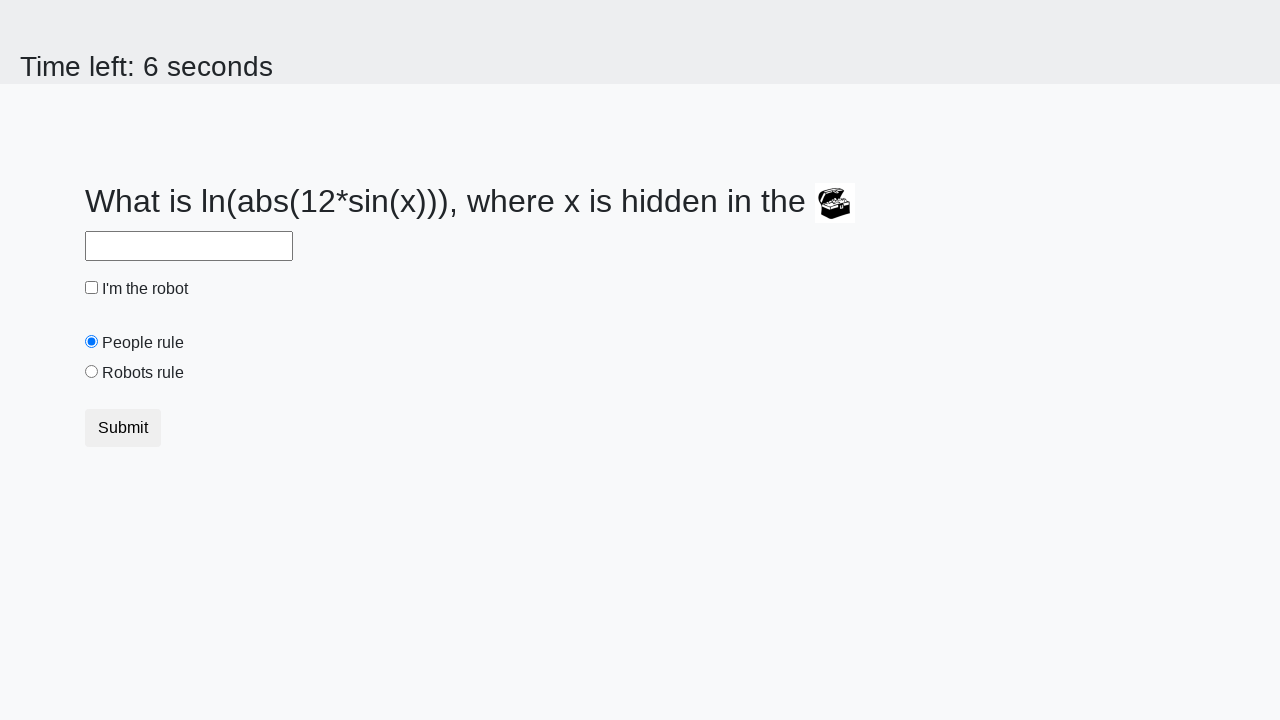

Calculated answer using math formula: 2.2497792468903905
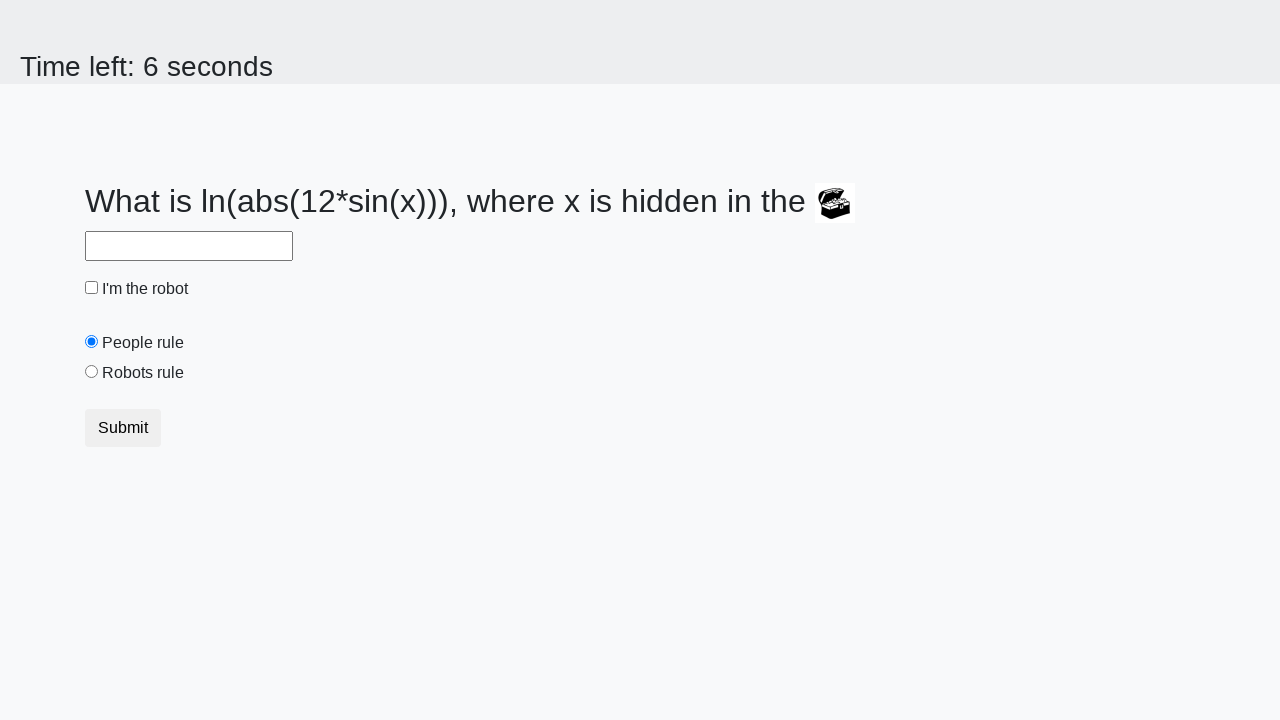

Filled answer field with calculated value: 2.2497792468903905 on #answer
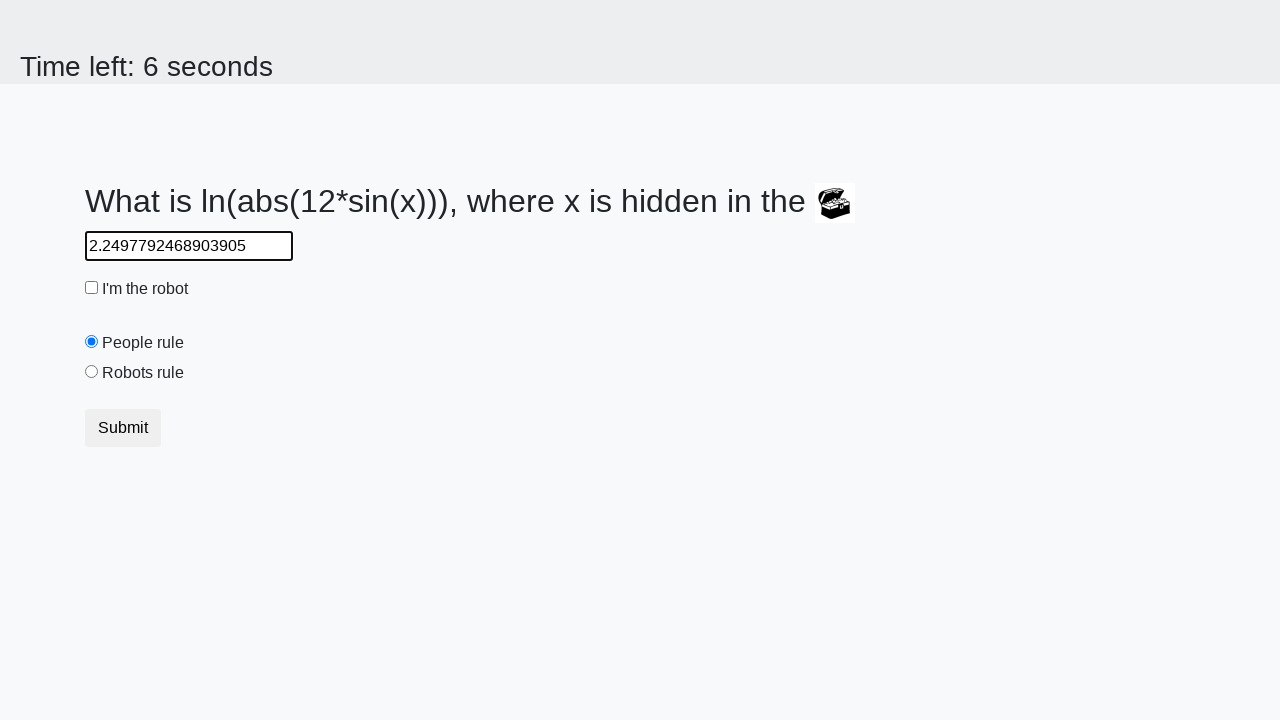

Checked the robot checkbox at (92, 288) on #robotCheckbox
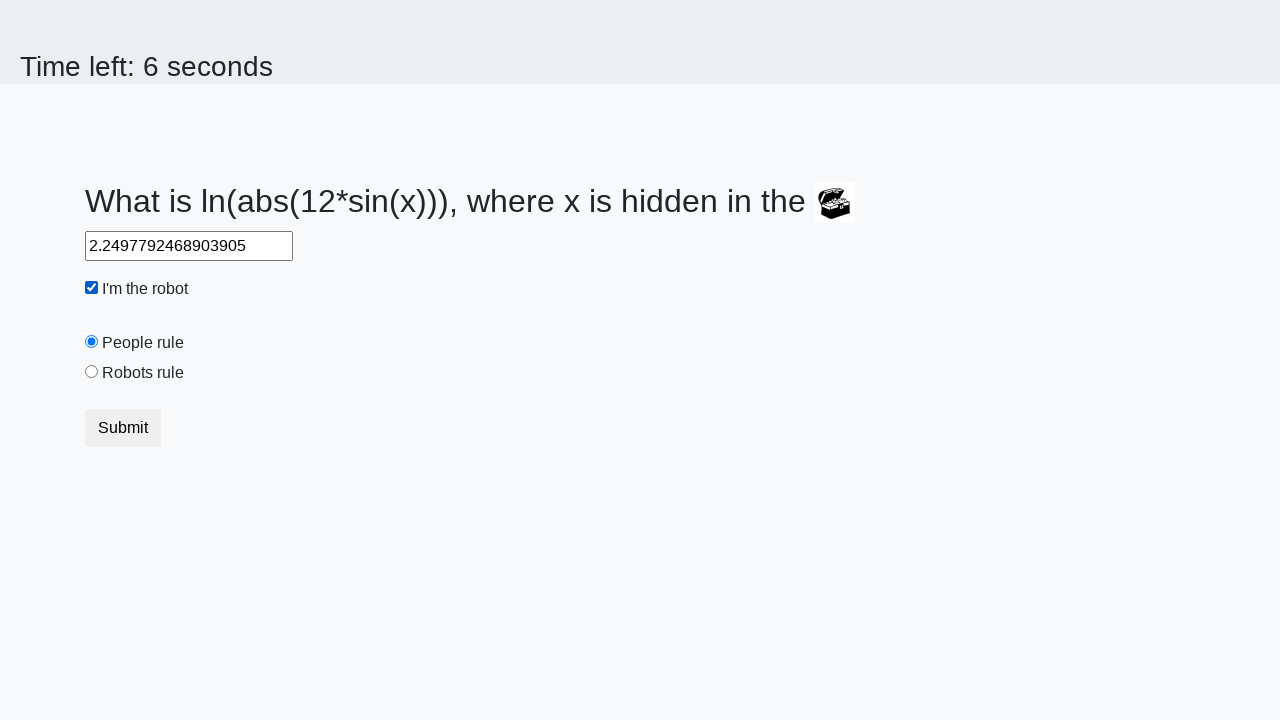

Selected the 'robots rule' radio button at (92, 372) on #robotsRule
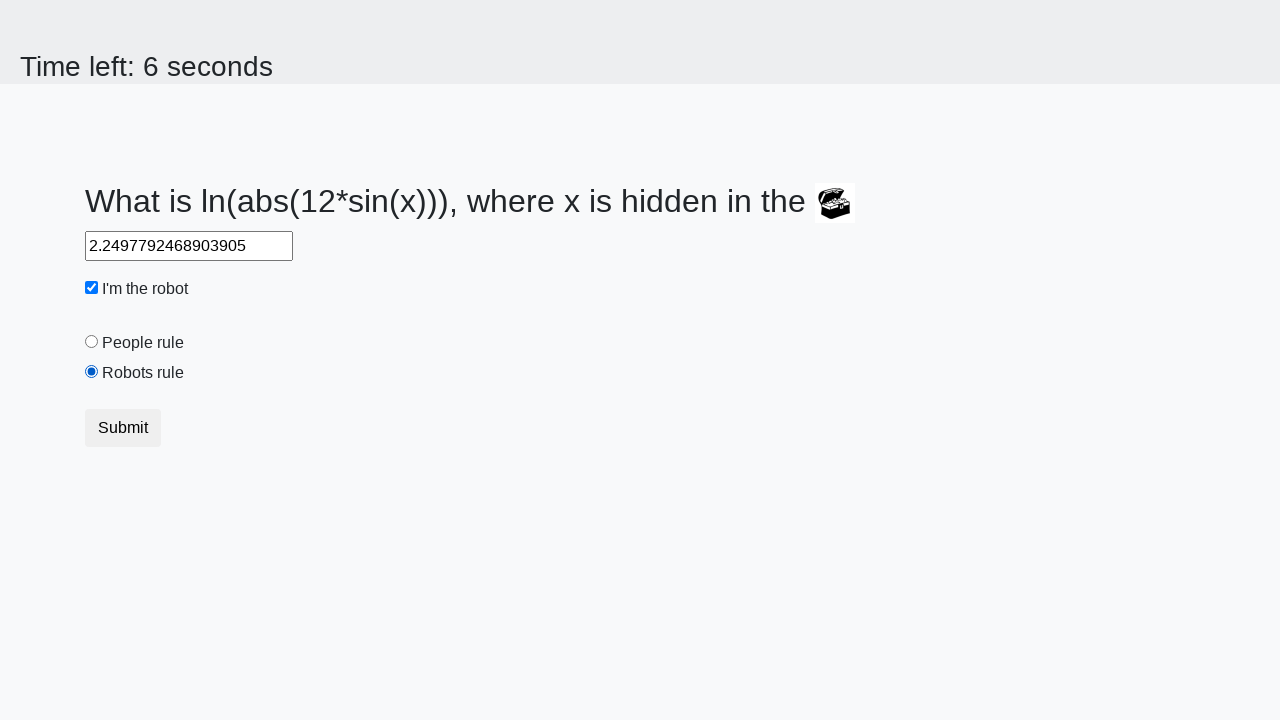

Clicked the submit button to submit the form at (123, 428) on button.btn
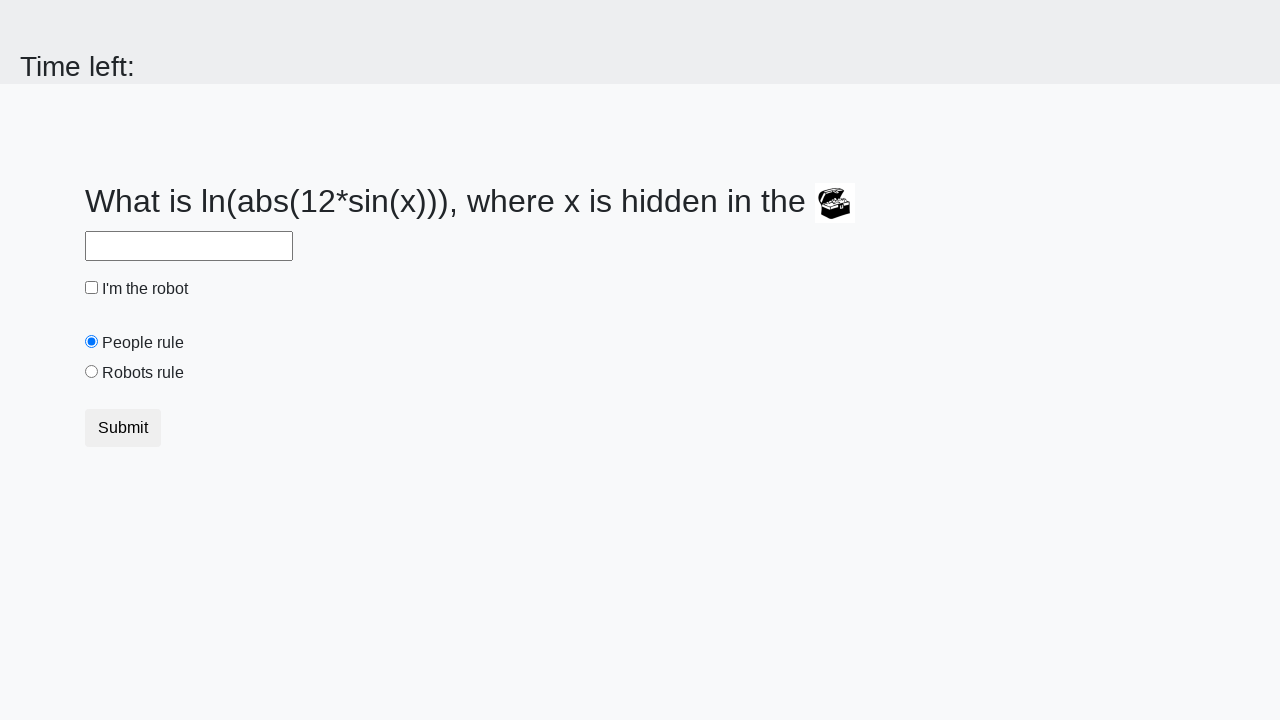

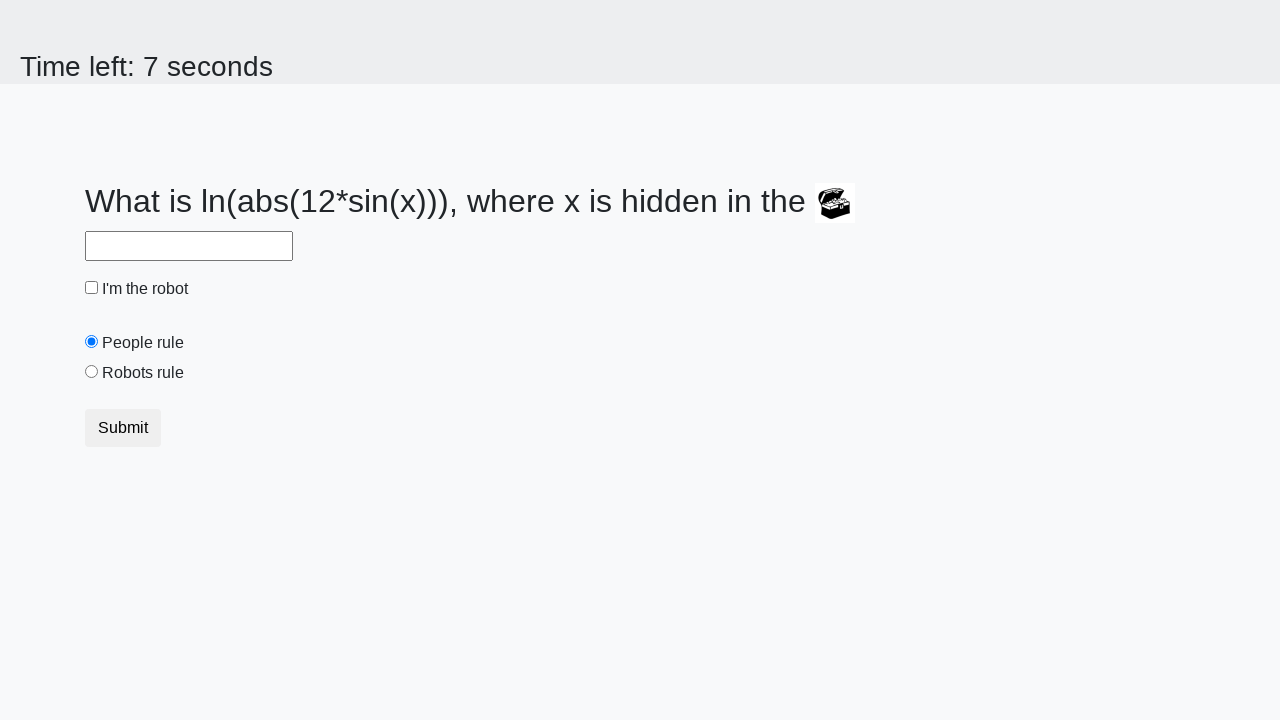